Tests filtering to display only completed items.

Starting URL: https://demo.playwright.dev/todomvc

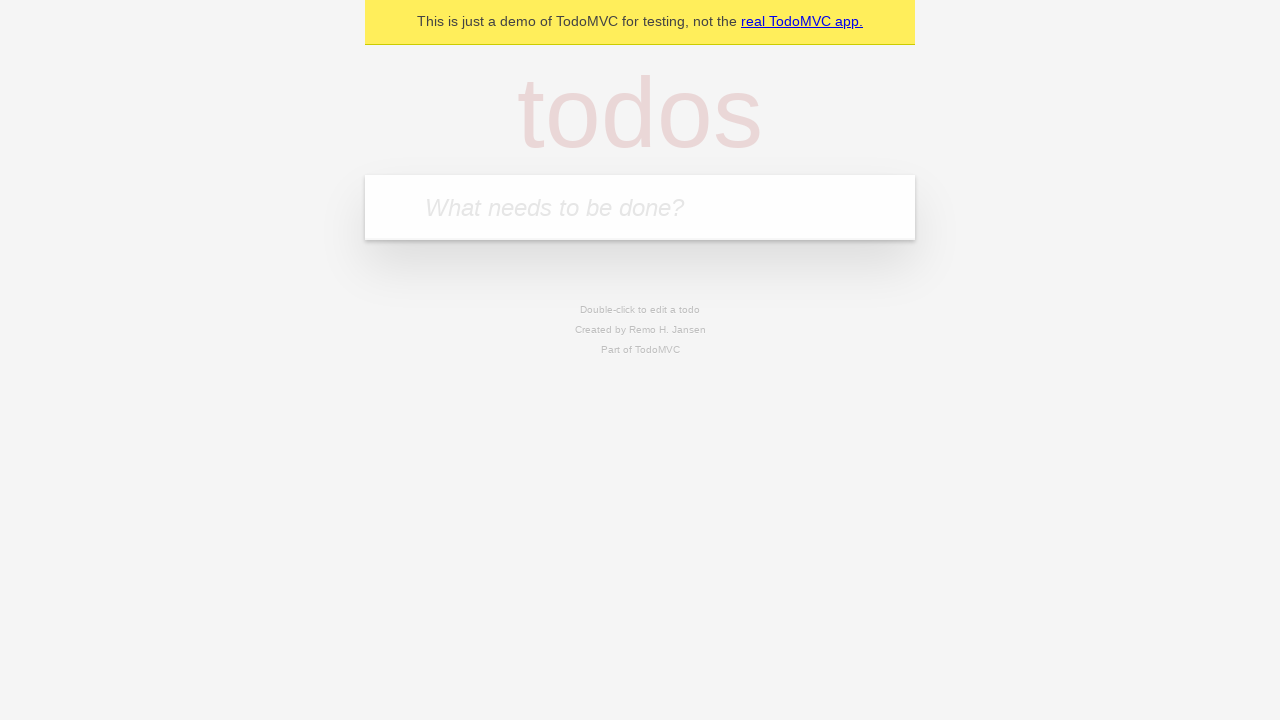

Filled first todo item 'buy some cheese' on .new-todo
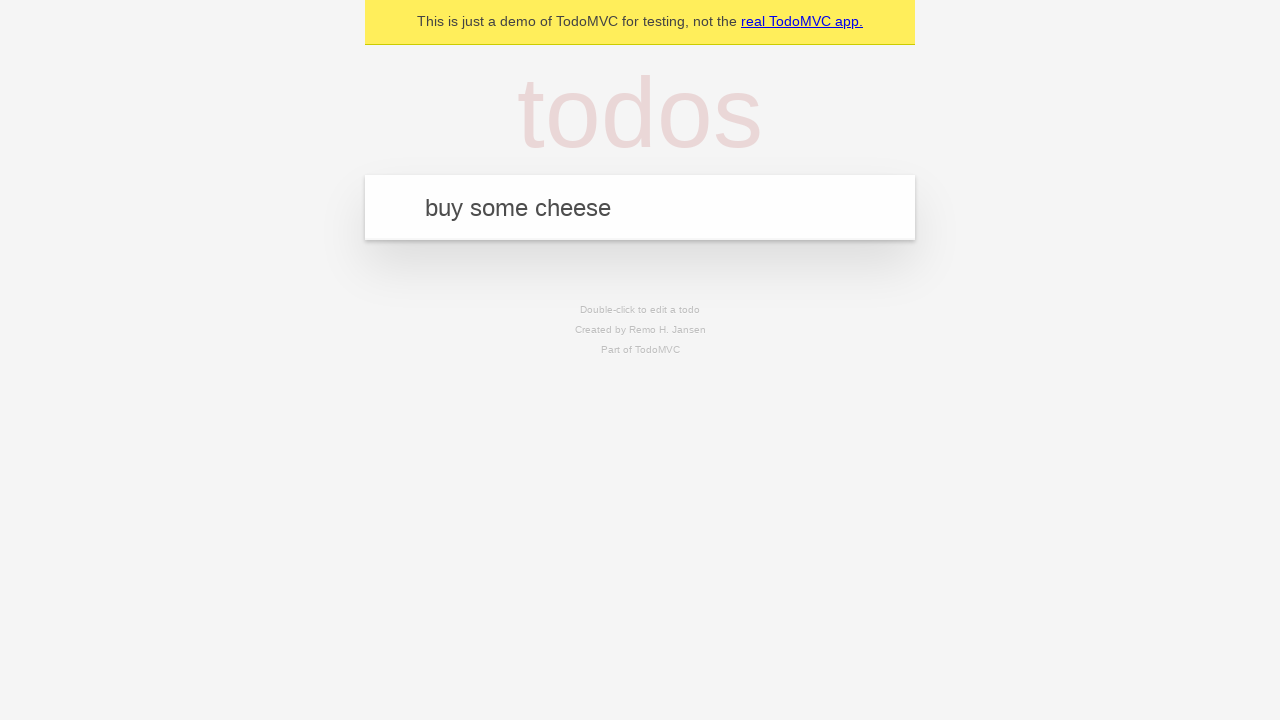

Pressed Enter to add first todo on .new-todo
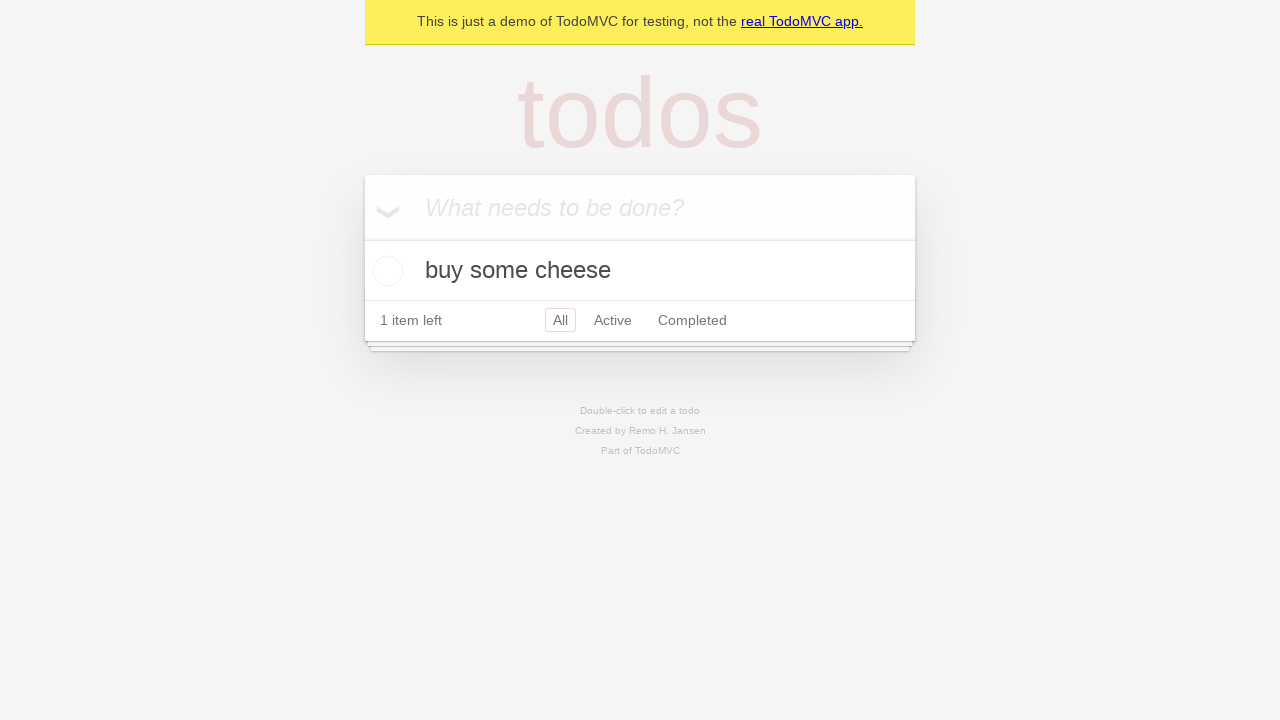

Filled second todo item 'feed the cat' on .new-todo
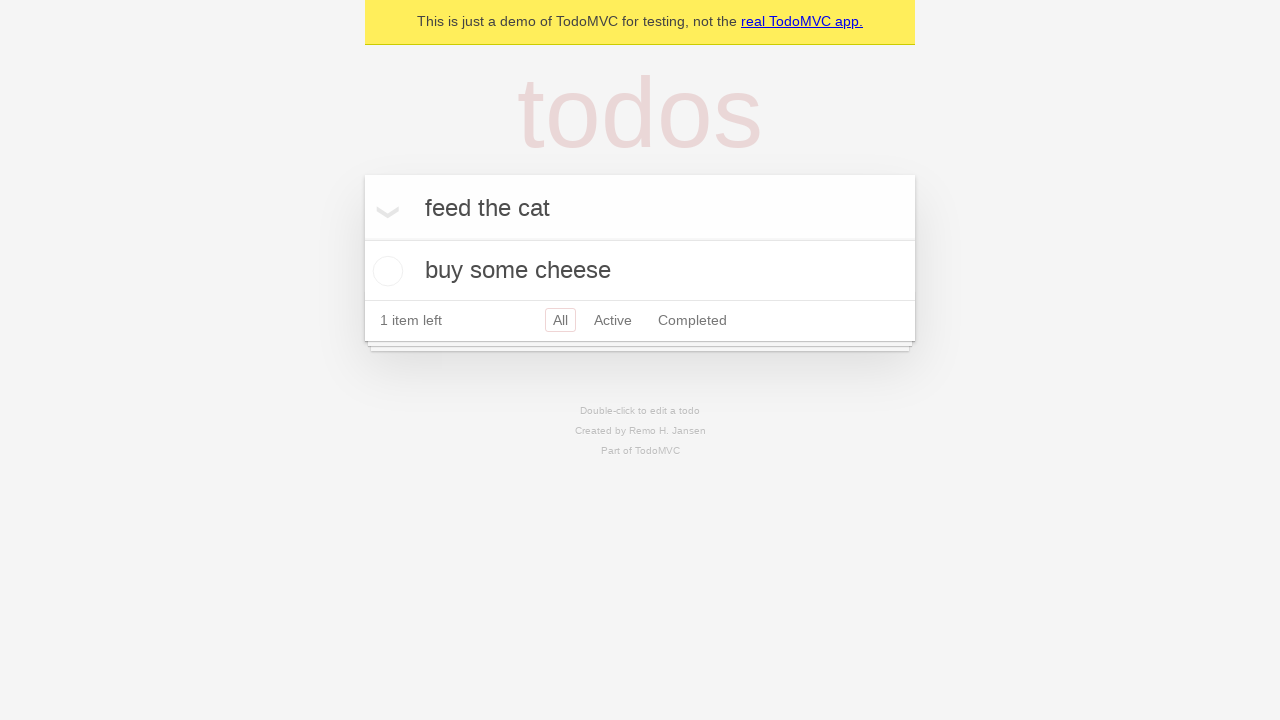

Pressed Enter to add second todo on .new-todo
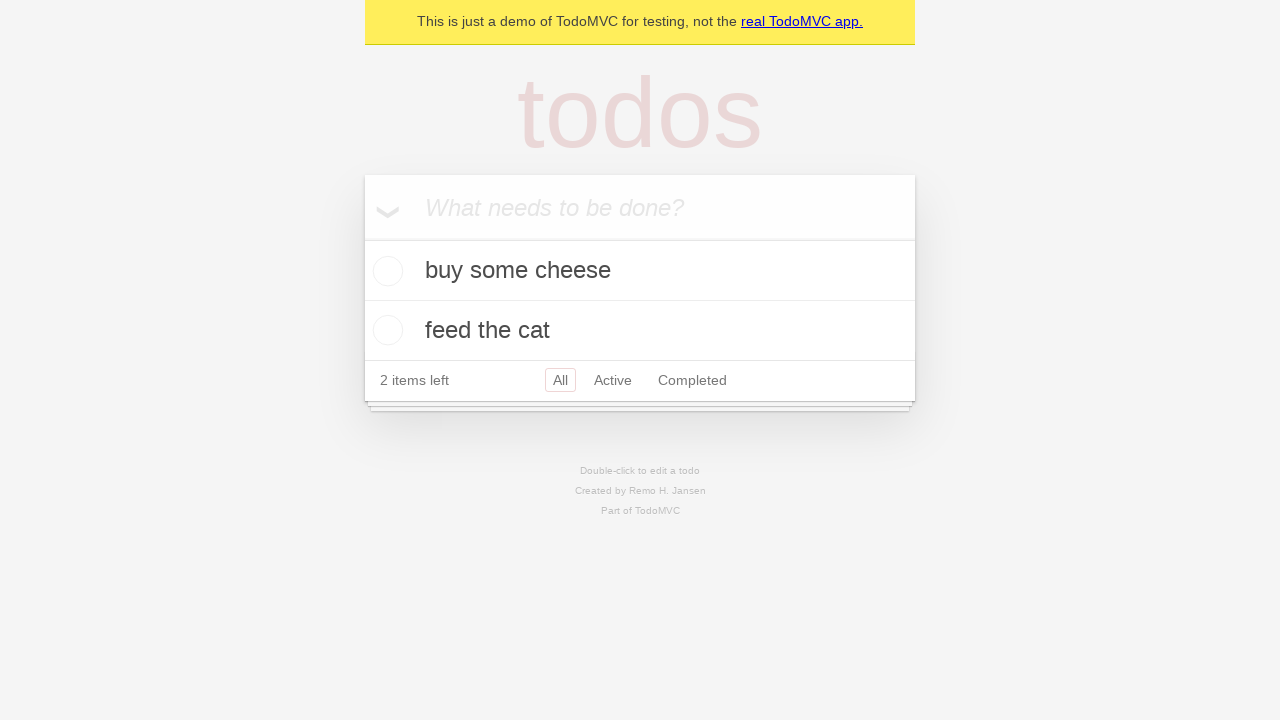

Filled third todo item 'book a doctors appointment' on .new-todo
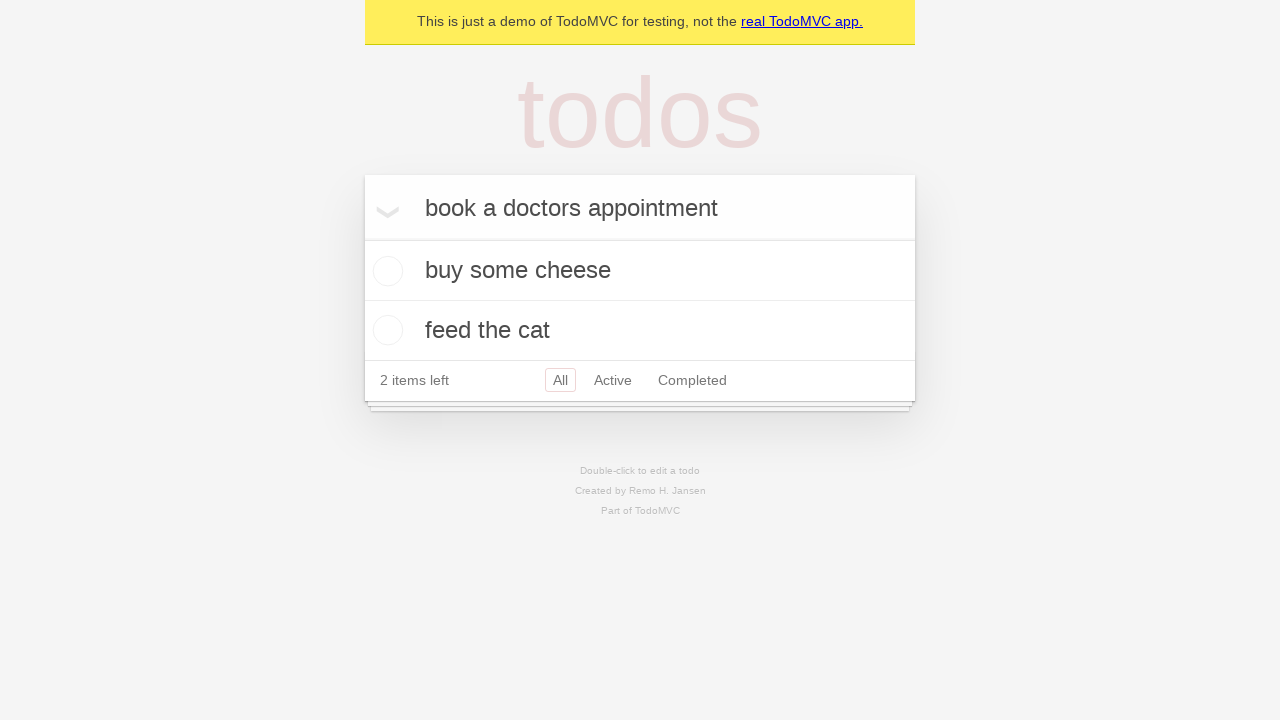

Pressed Enter to add third todo on .new-todo
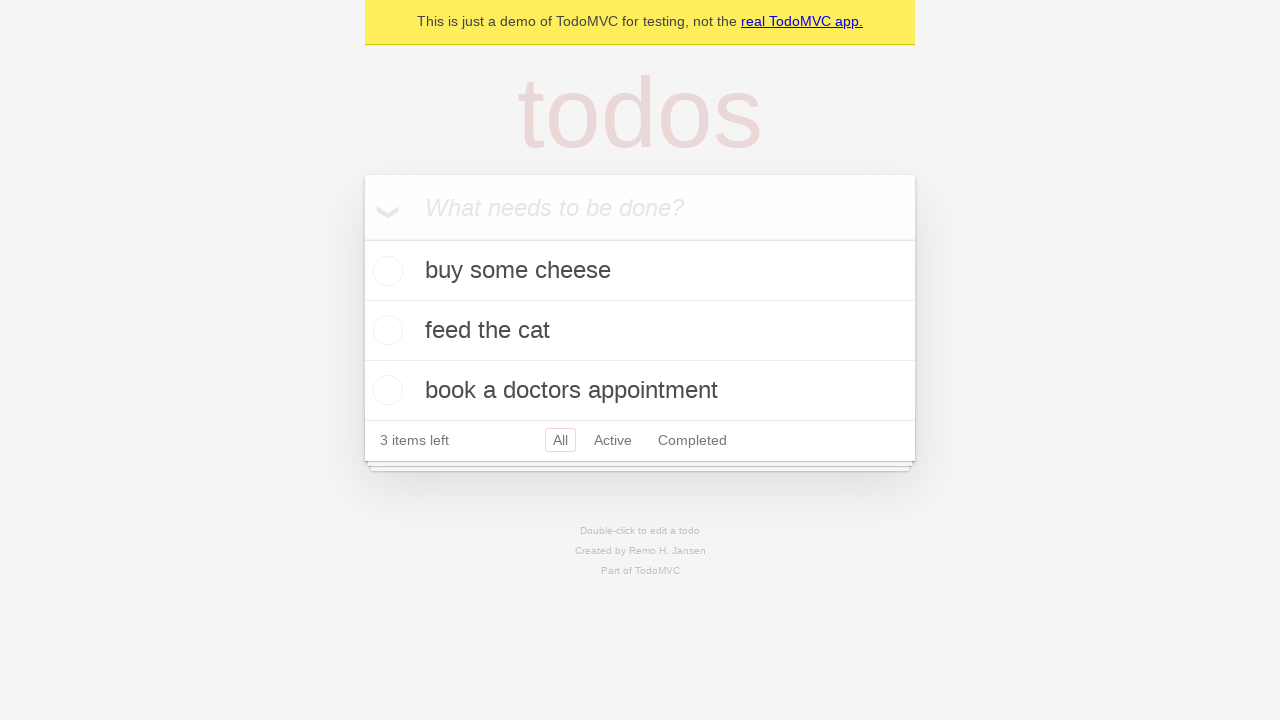

Waited for all three todo items to load
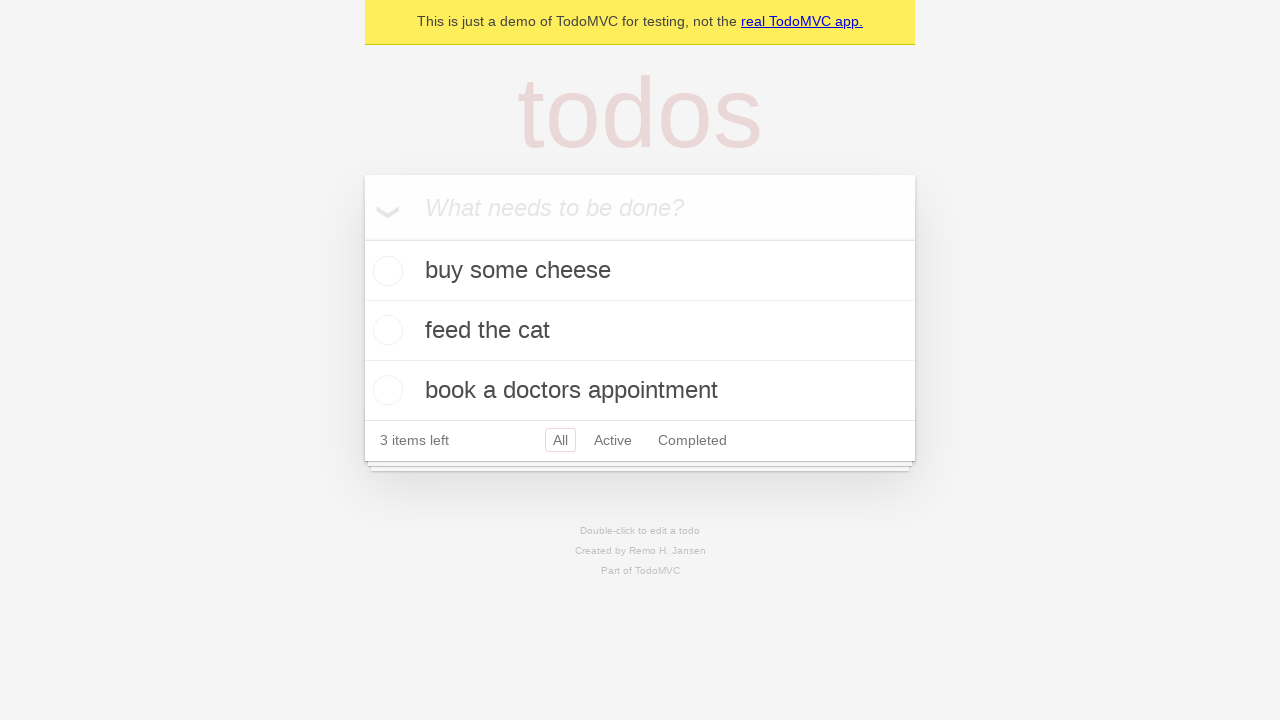

Marked second todo 'feed the cat' as completed at (385, 330) on .todo-list li .toggle >> nth=1
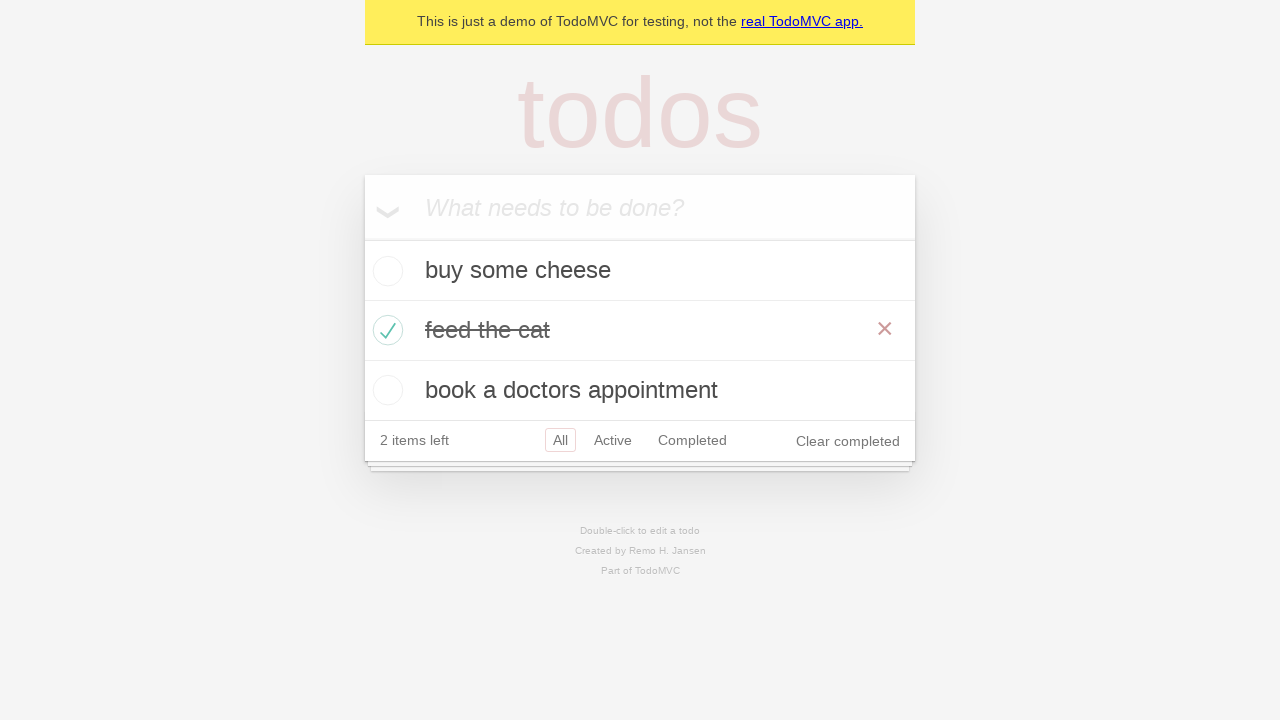

Clicked Completed filter to display only completed items at (692, 440) on .filters >> text=Completed
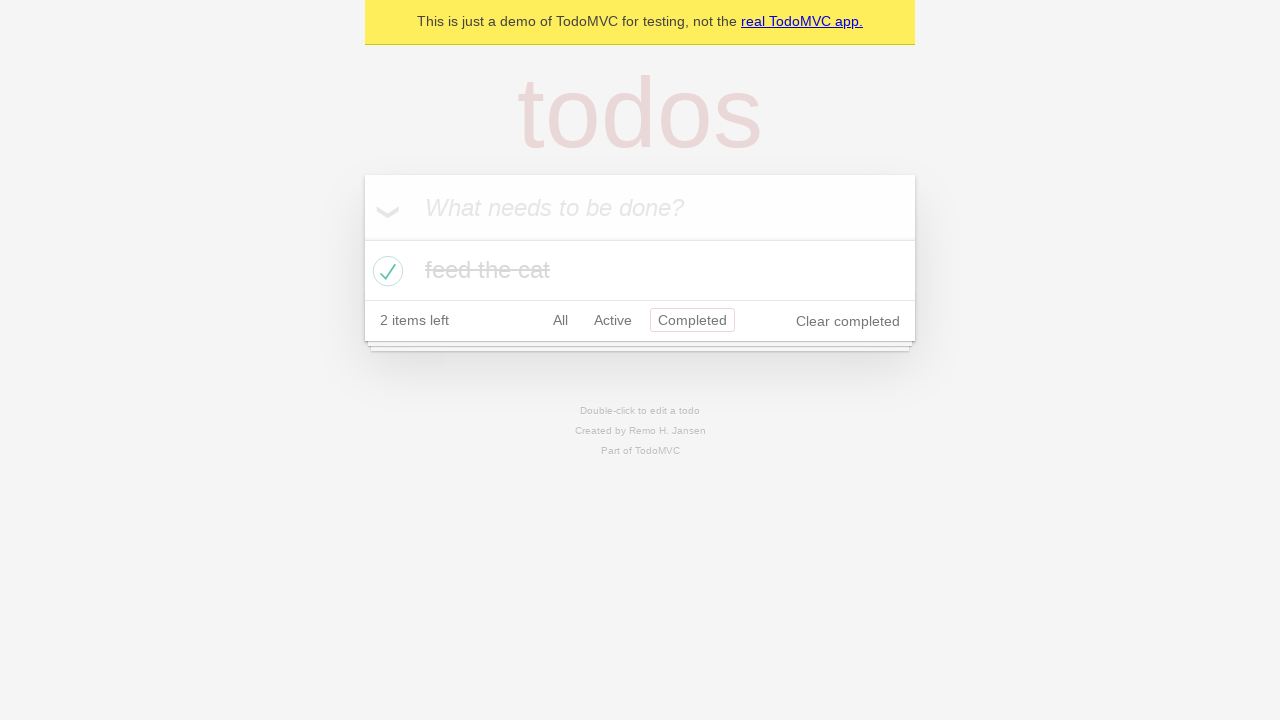

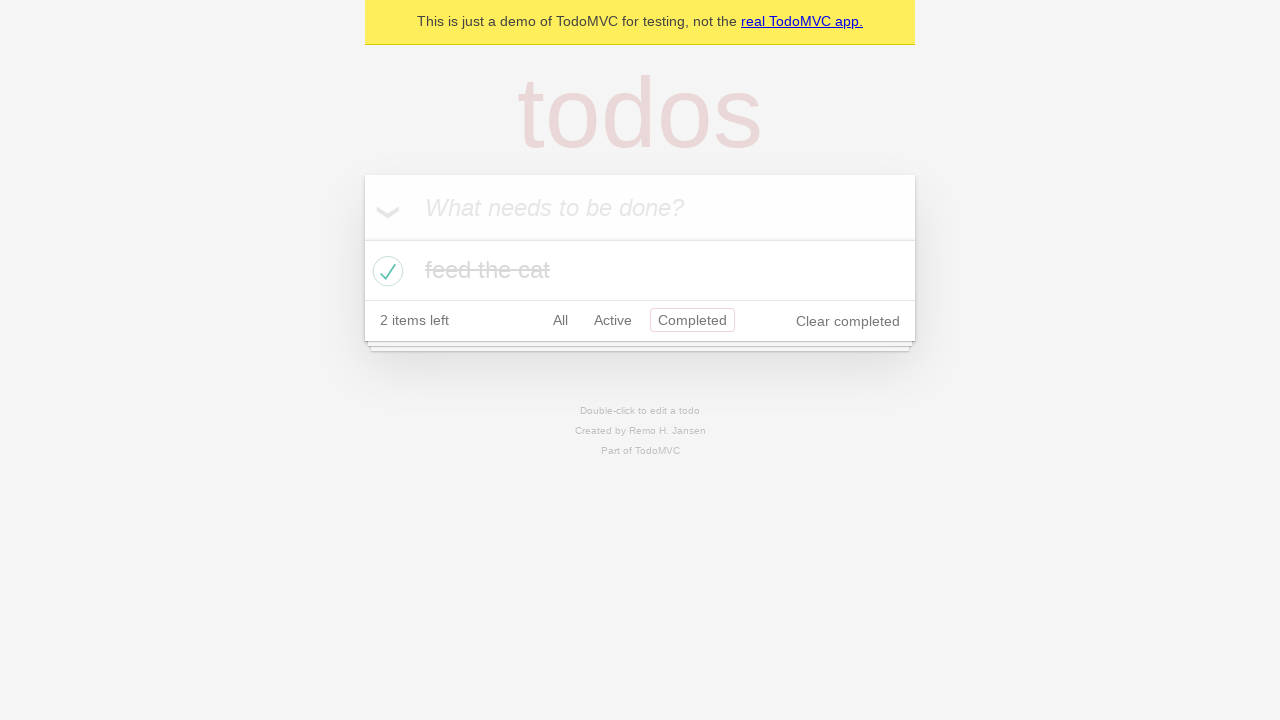